Tests the Skills dropdown selection on a registration form by selecting an option by index

Starting URL: https://demo.automationtesting.in/Register.html

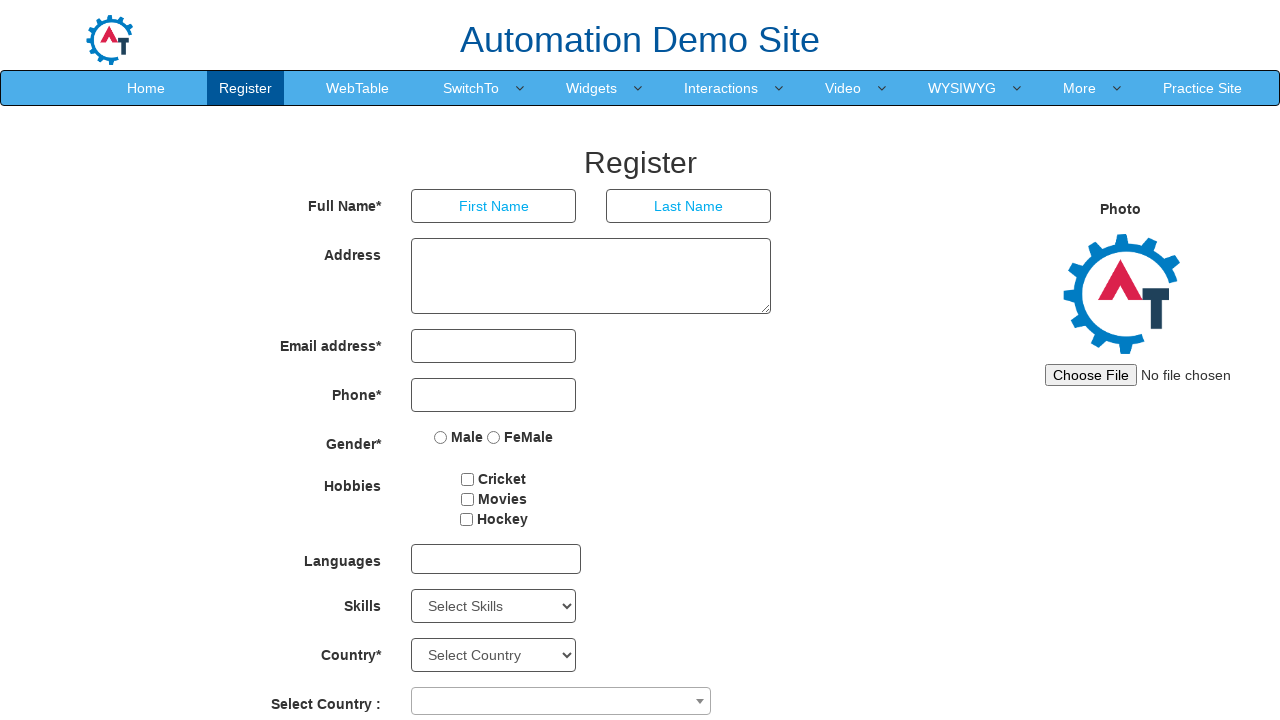

Skills dropdown selector became visible
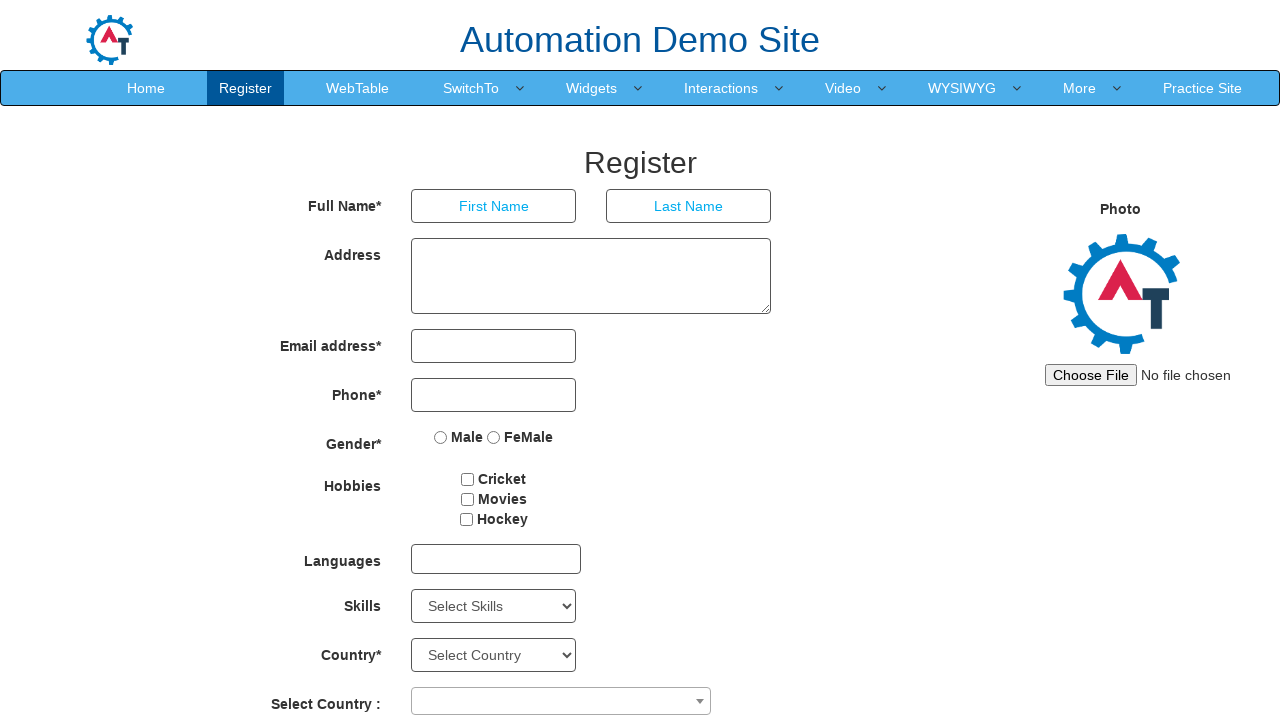

Selected Skills dropdown option at index 10 on #Skills
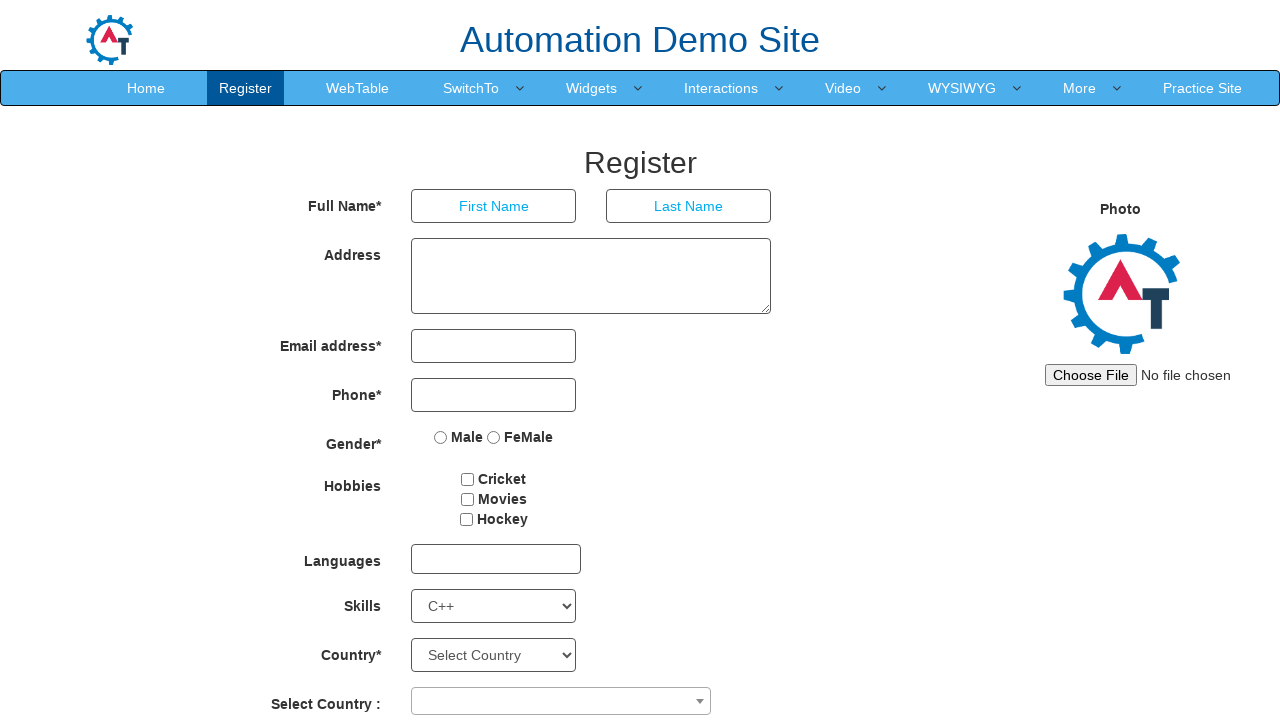

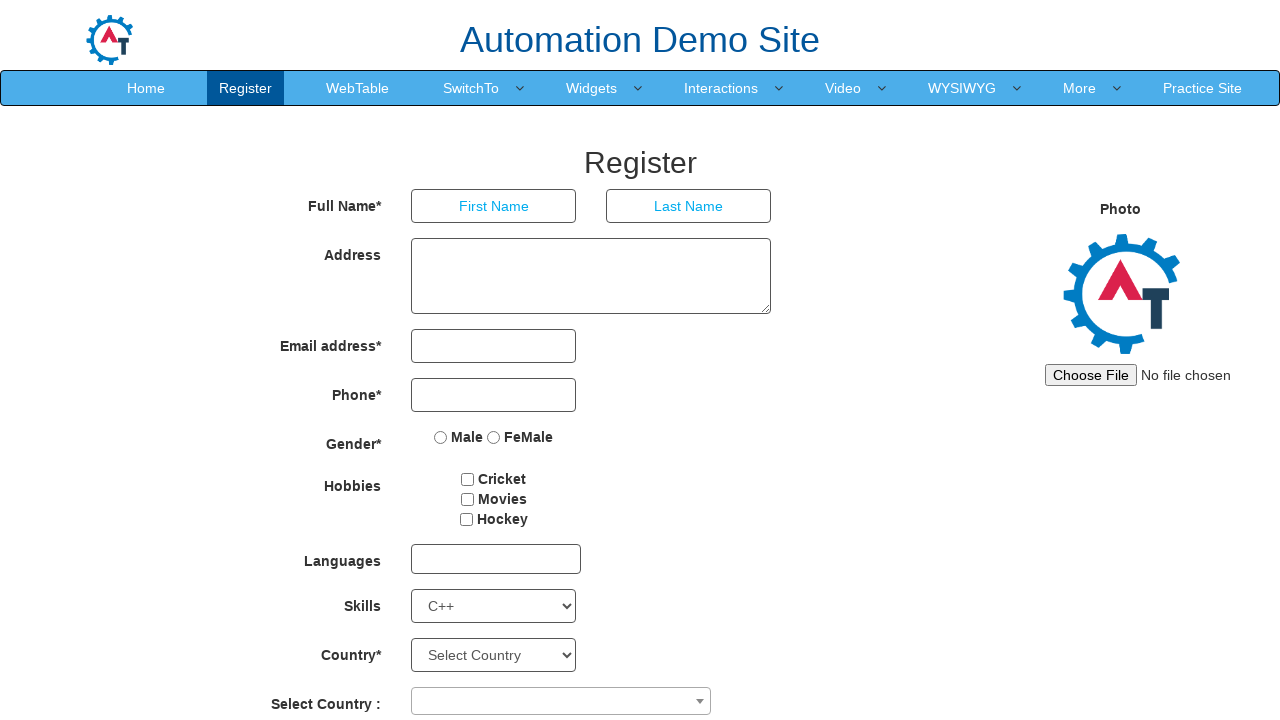